Tests double-click button functionality by performing a double-click and verifying the result message.

Starting URL: https://demoqa.com/buttons

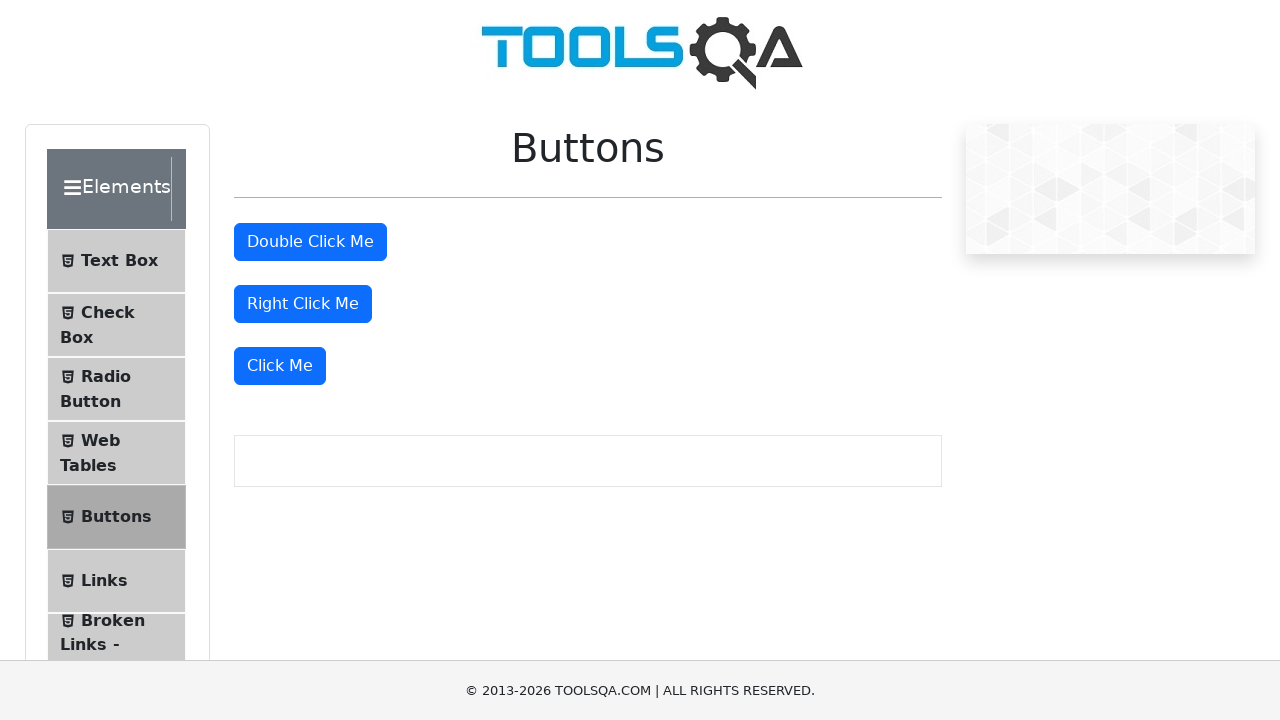

Double-clicked the double click button at (310, 242) on #doubleClickBtn
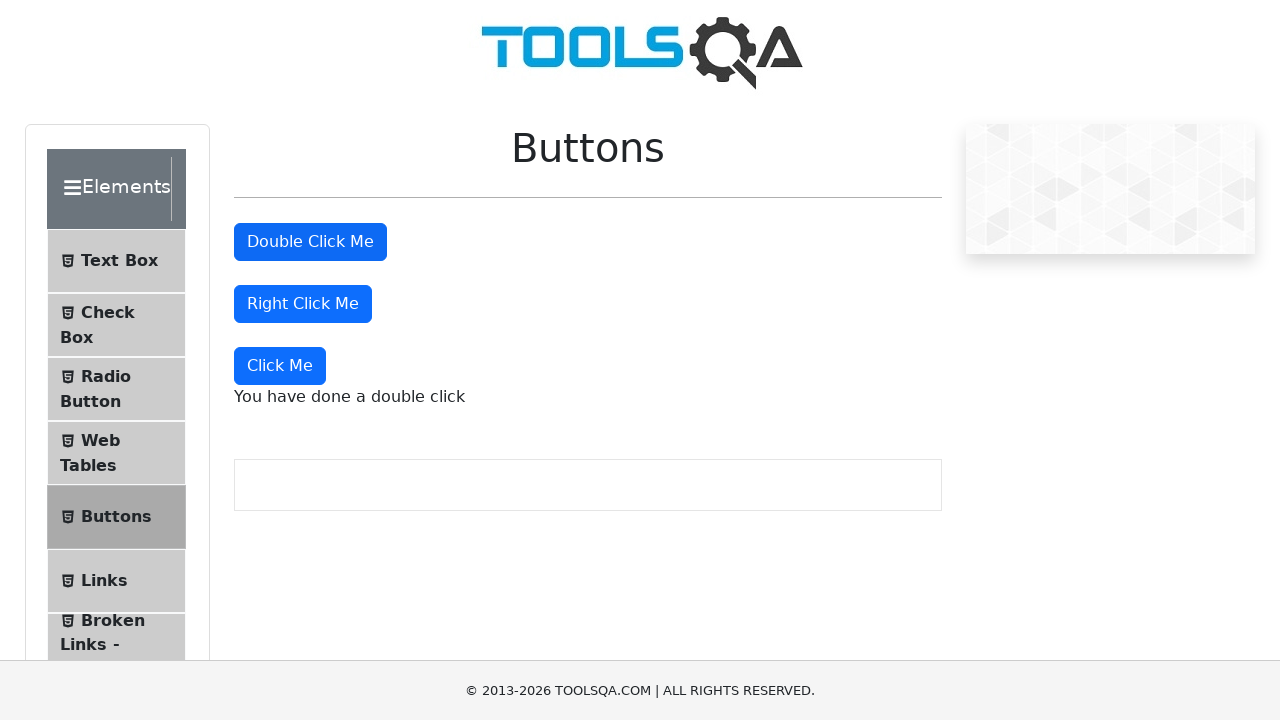

Double-click result message appeared
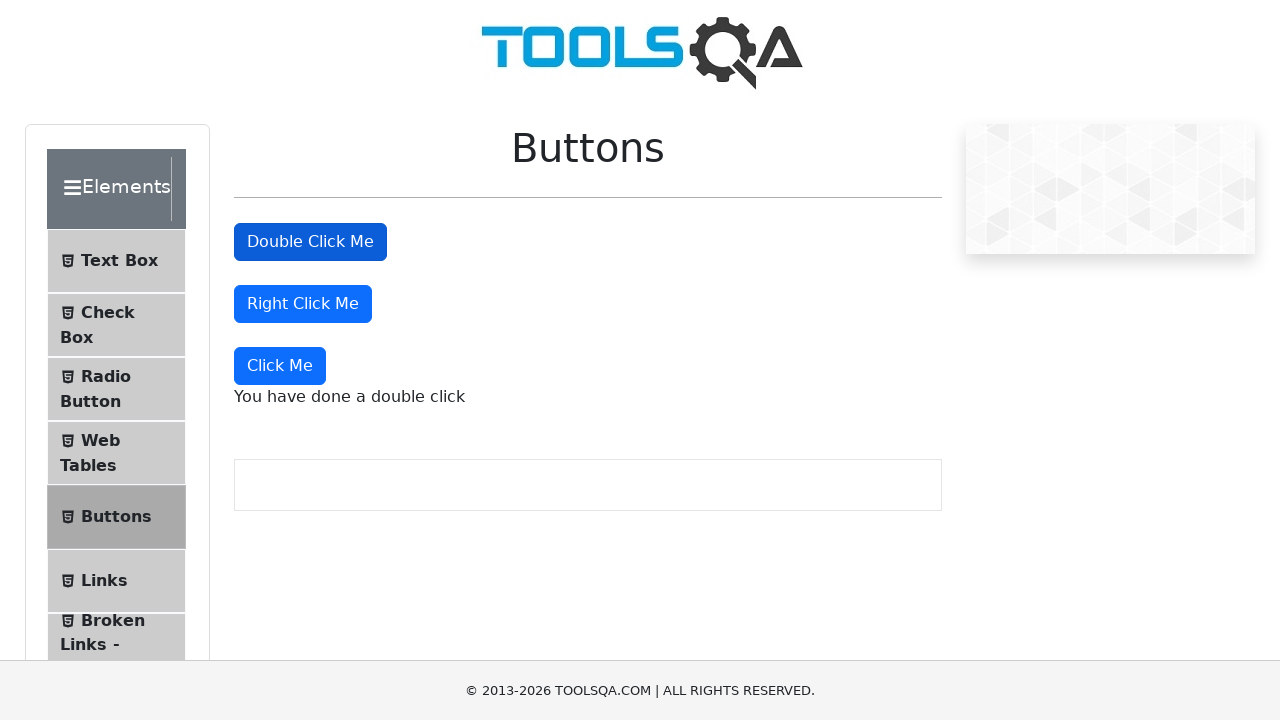

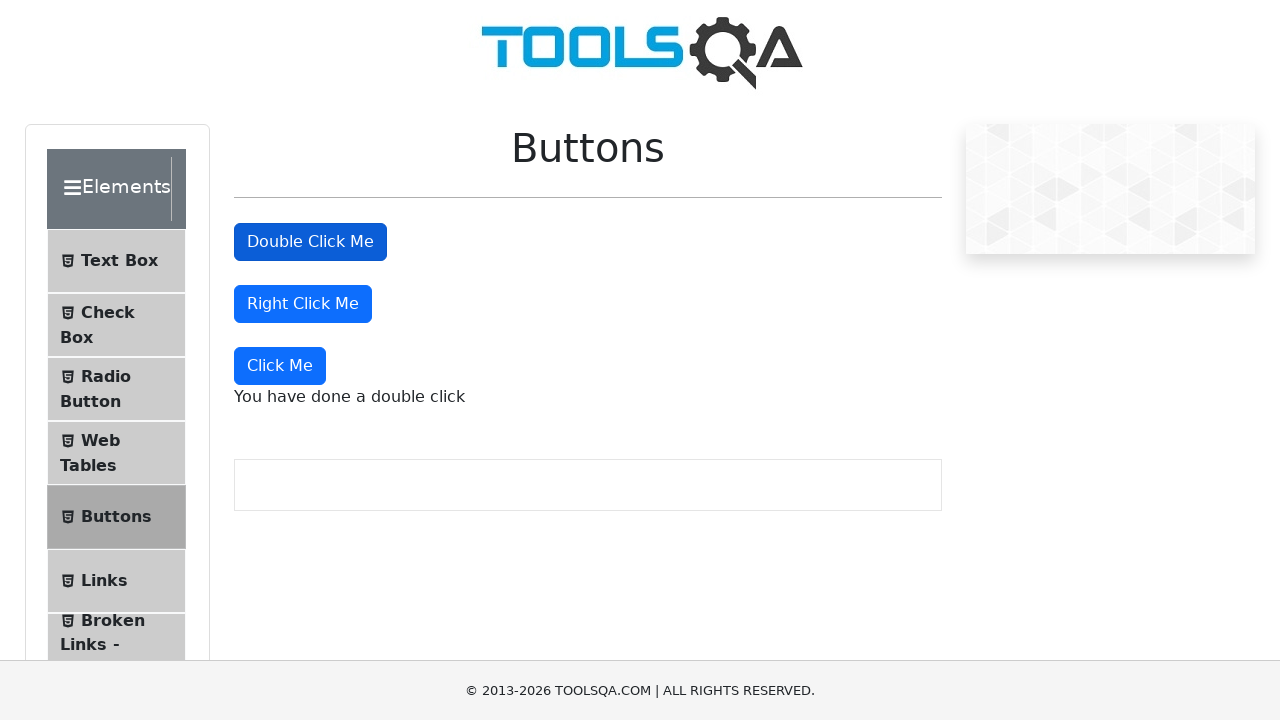